Navigates to GitHub's homepage and verifies the page loads successfully by checking the page title.

Starting URL: https://github.com

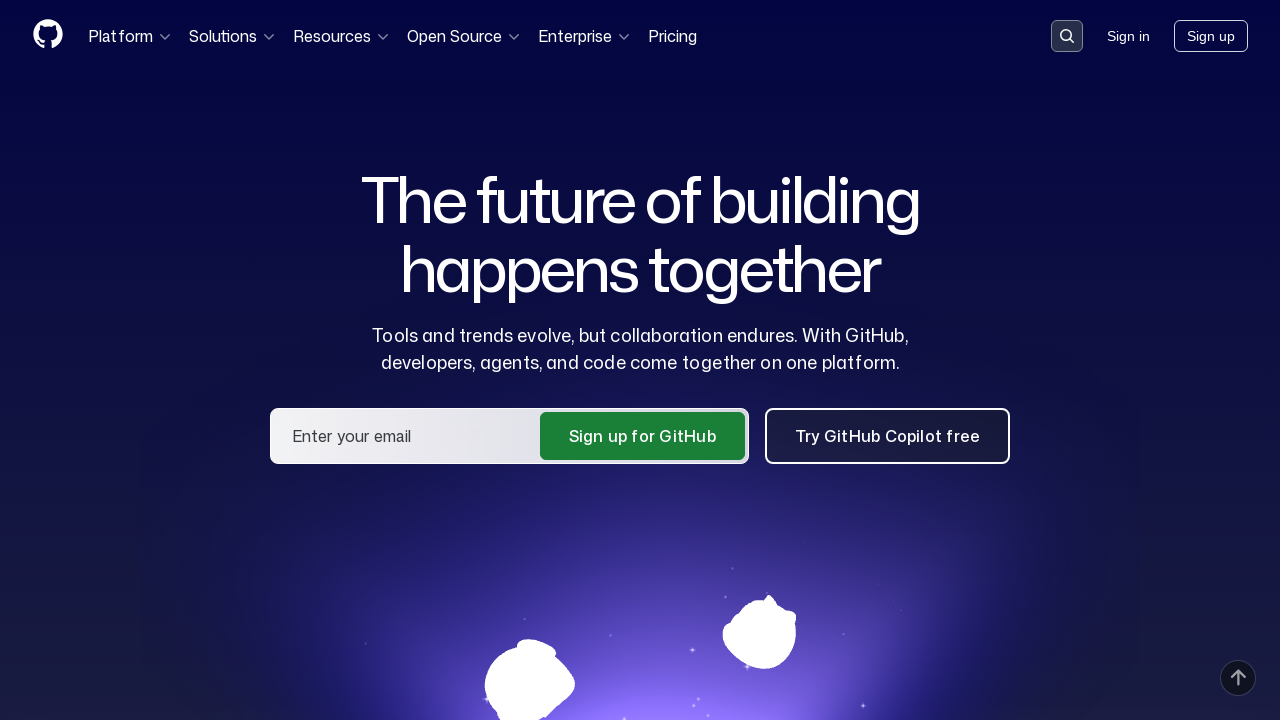

Navigated to GitHub homepage
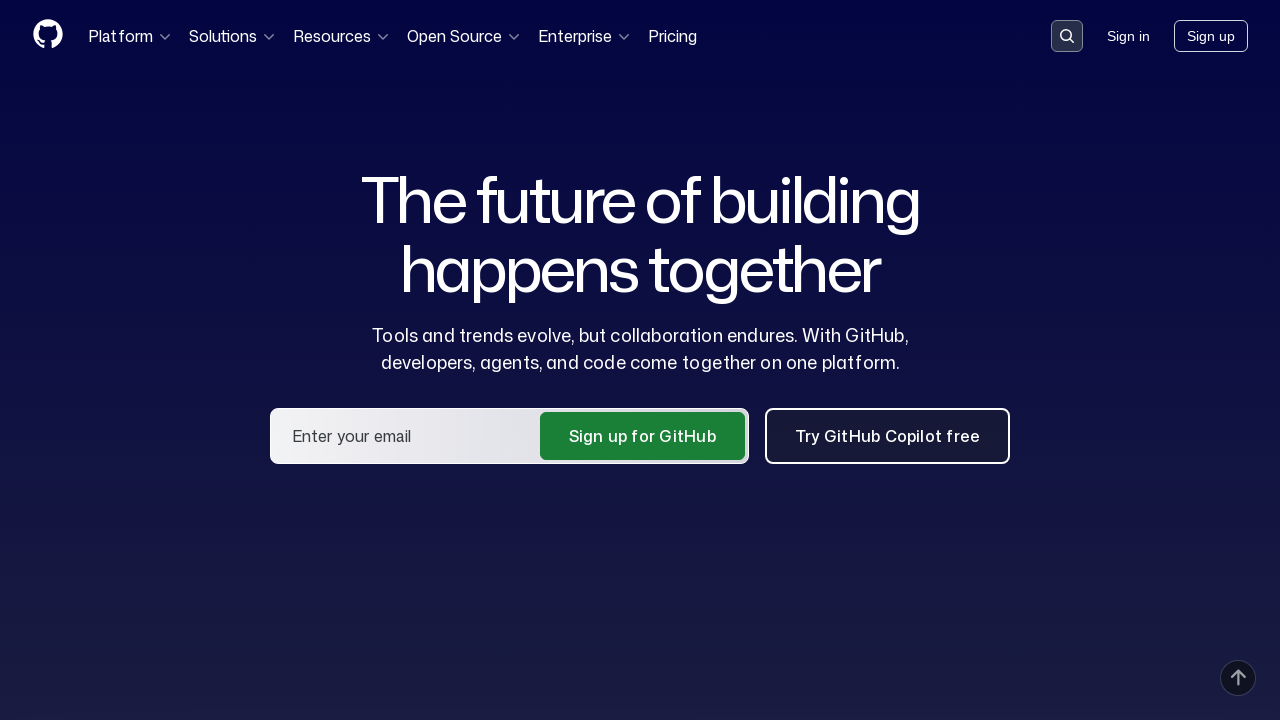

Page reached domcontentloaded state
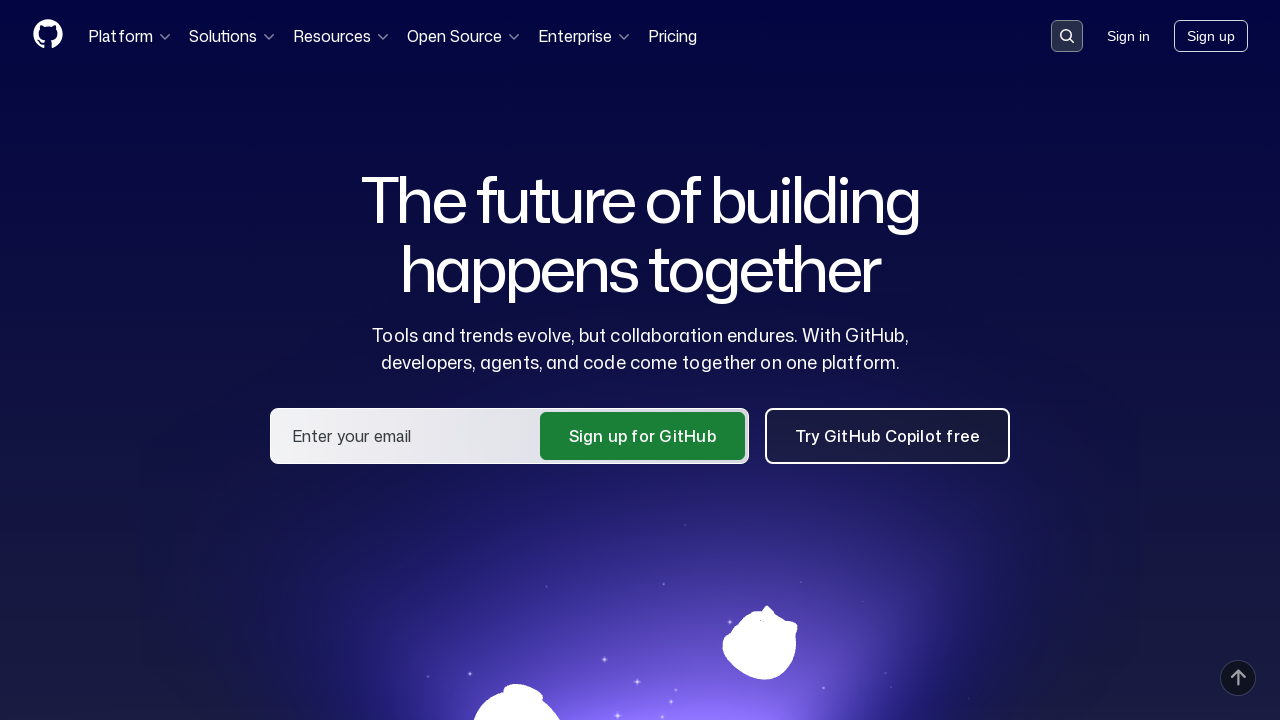

Verified page title contains 'GitHub'
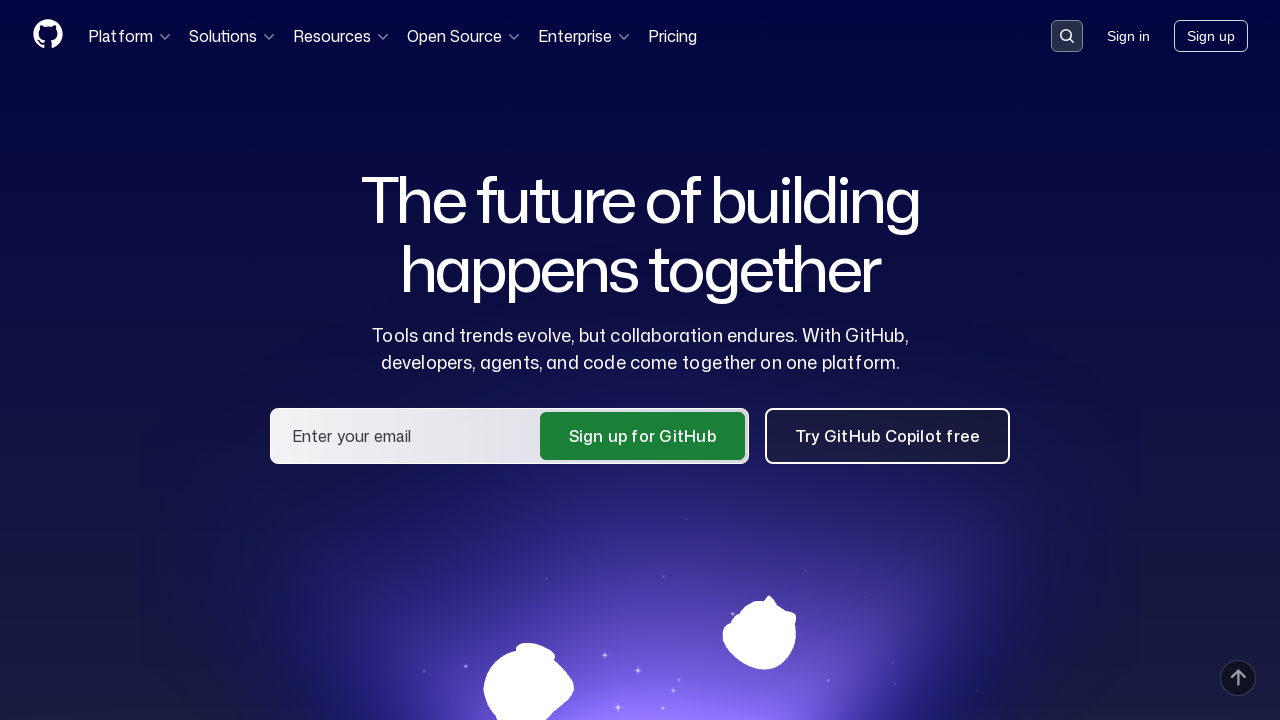

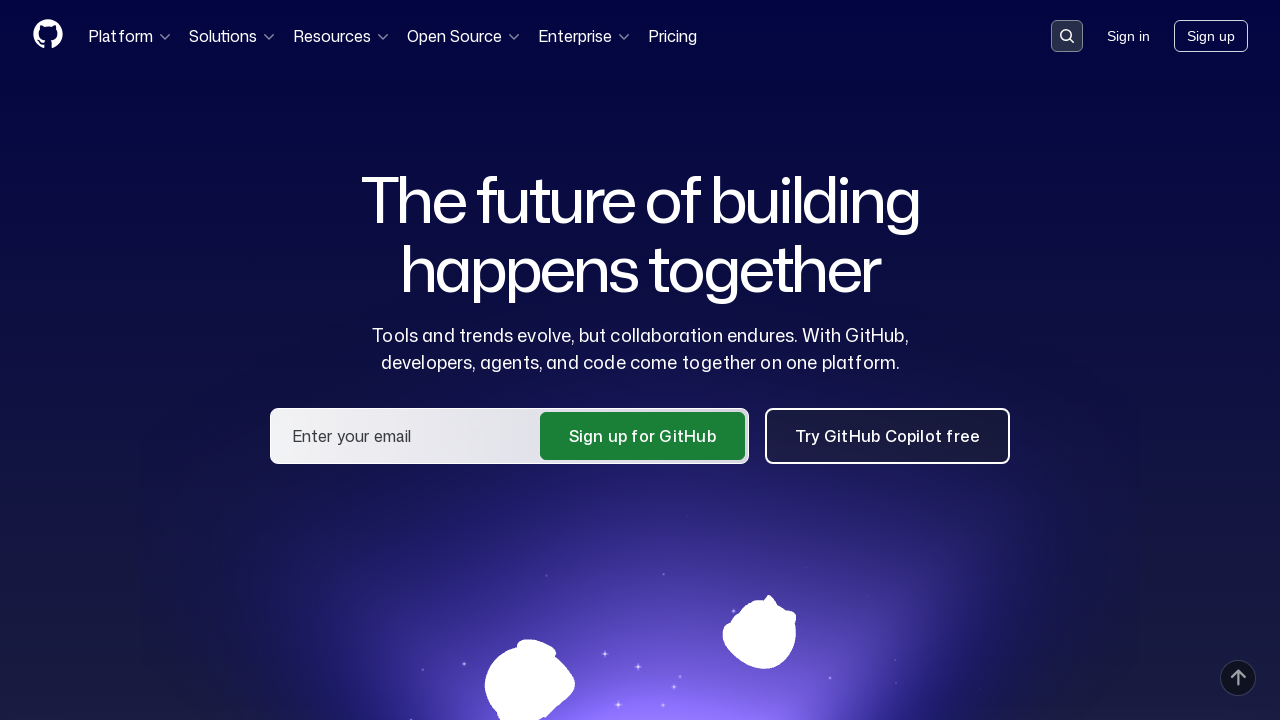